Tests dropdown selection functionality by selecting different states using various methods and verifying the final selection

Starting URL: https://practice.cydeo.com/dropdown

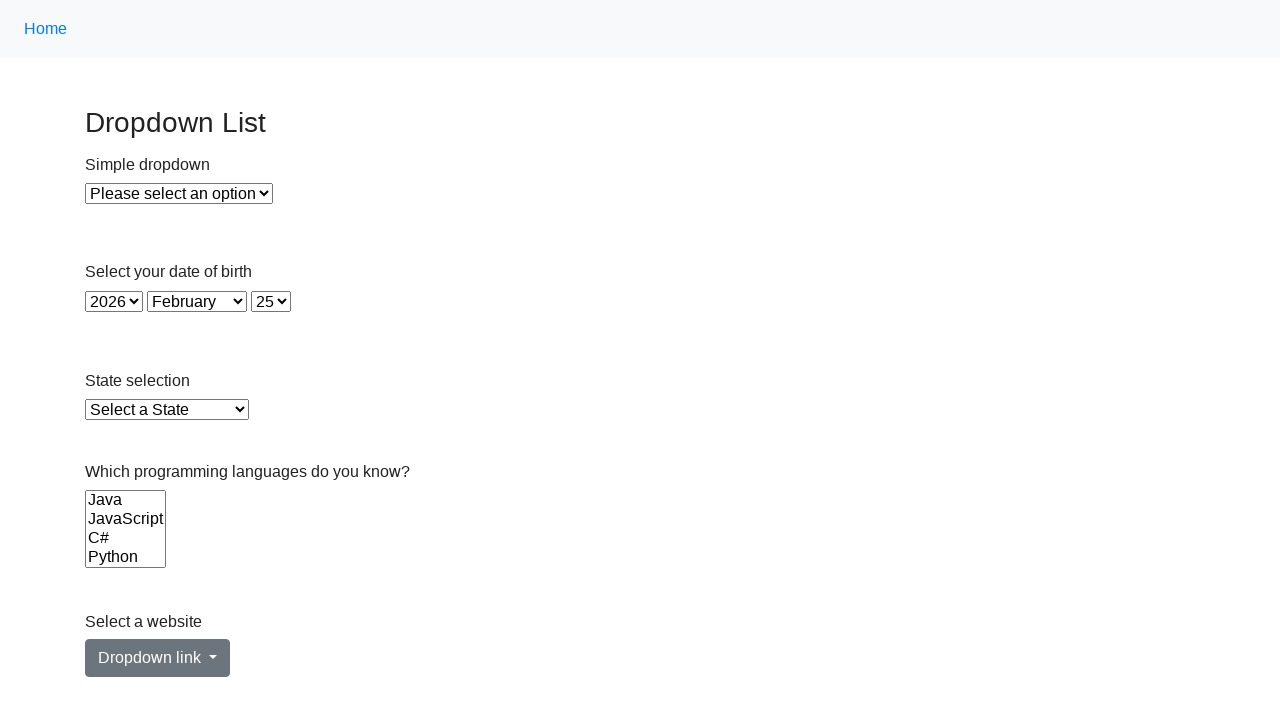

Located the state dropdown element
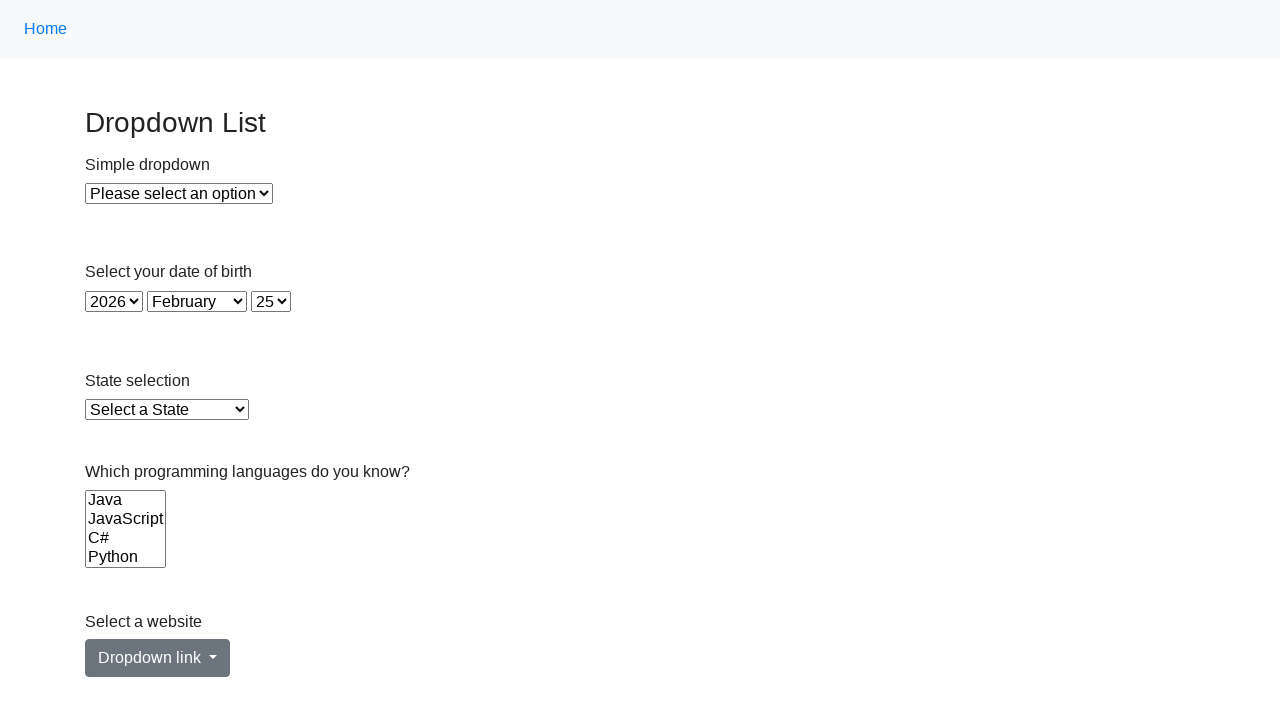

Selected 'Illinois' from dropdown by label on select#state
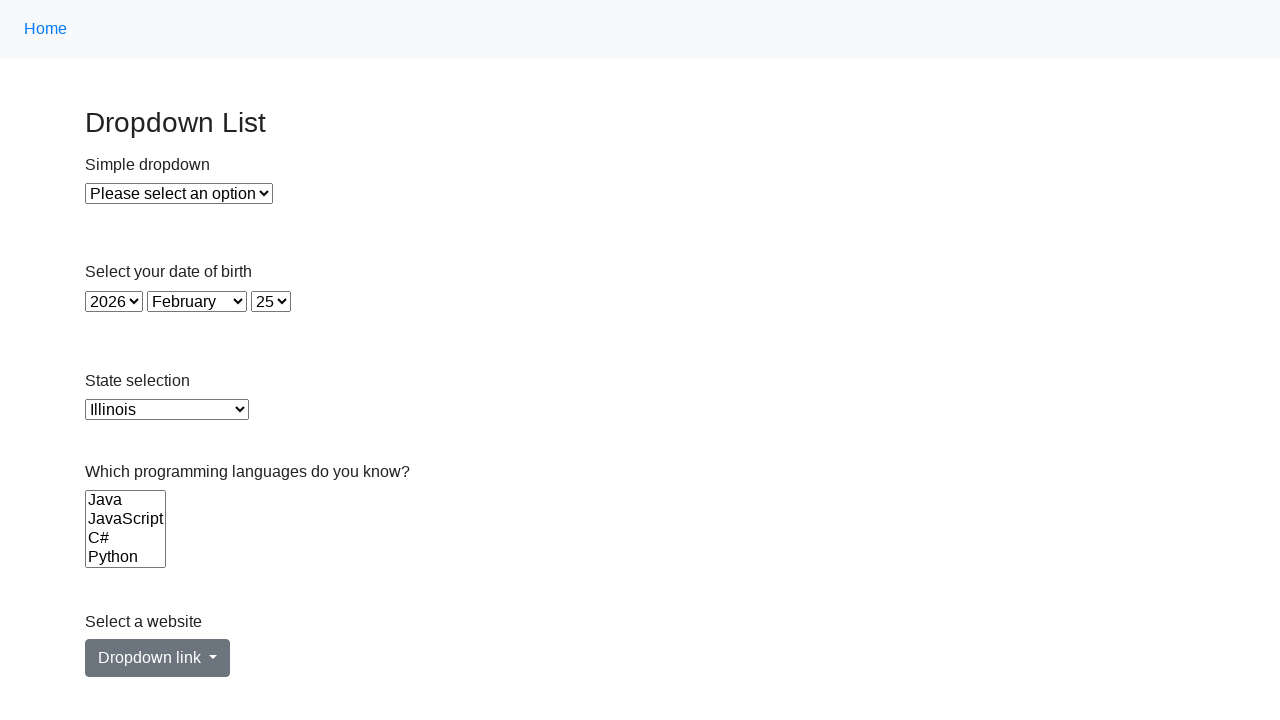

Selected 'Virginia' from dropdown by value 'VA' on select#state
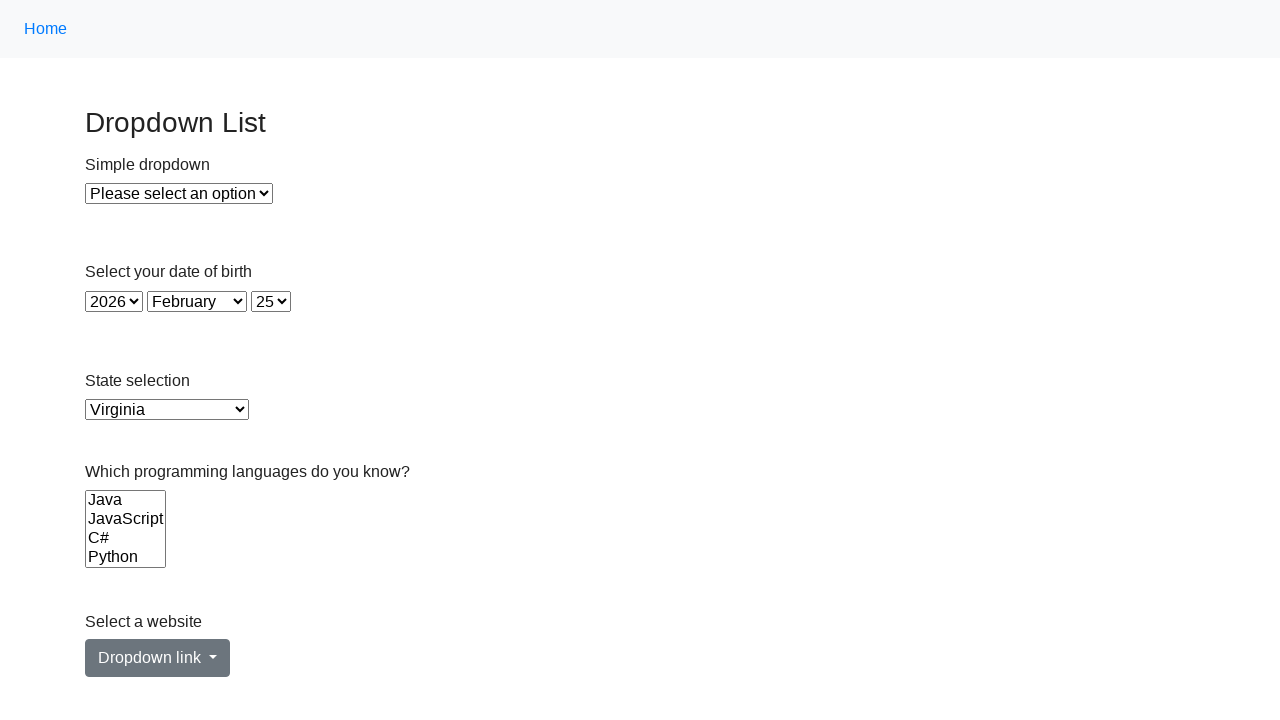

Selected option at index 5 (California) from dropdown on select#state
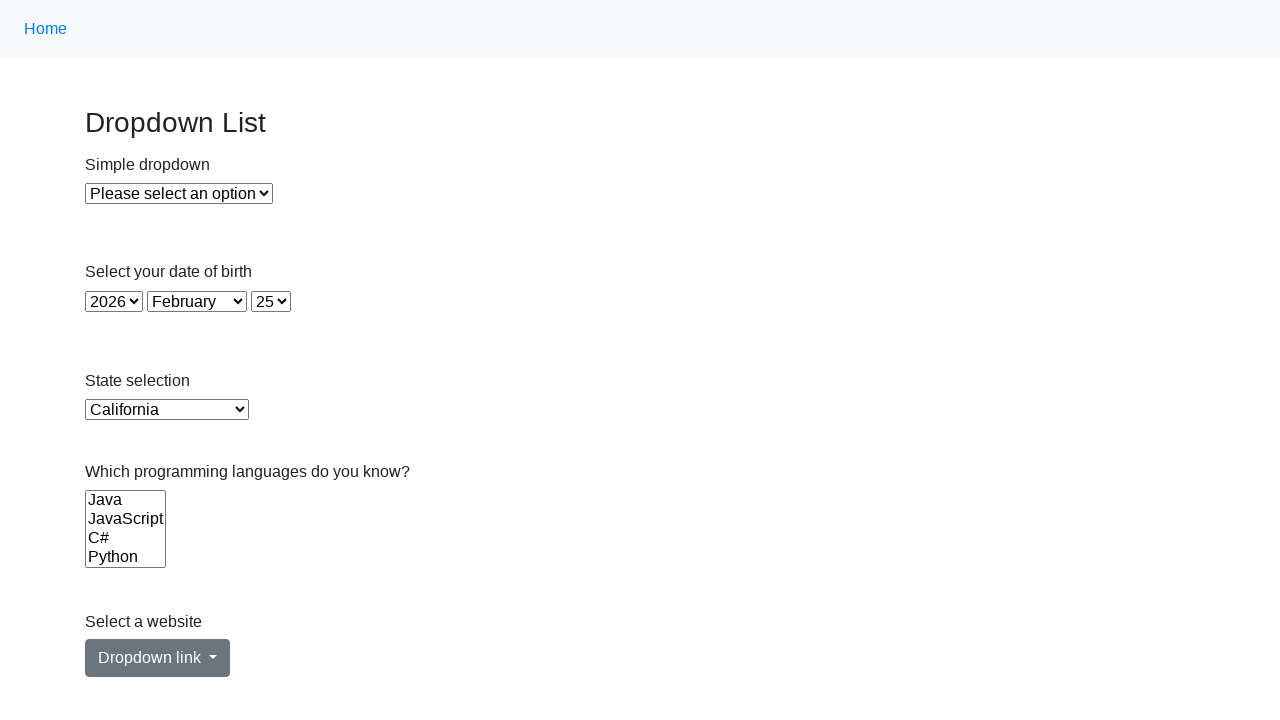

Retrieved the currently selected option text
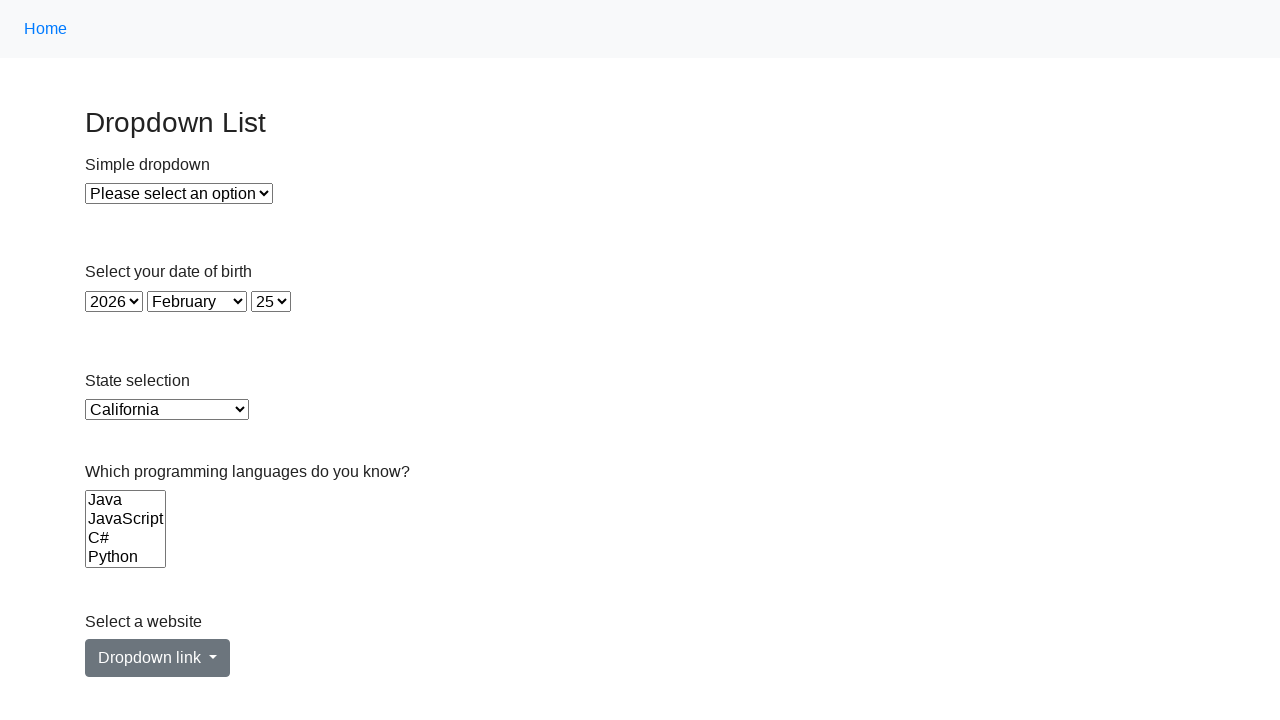

Verified that 'California' is the selected option
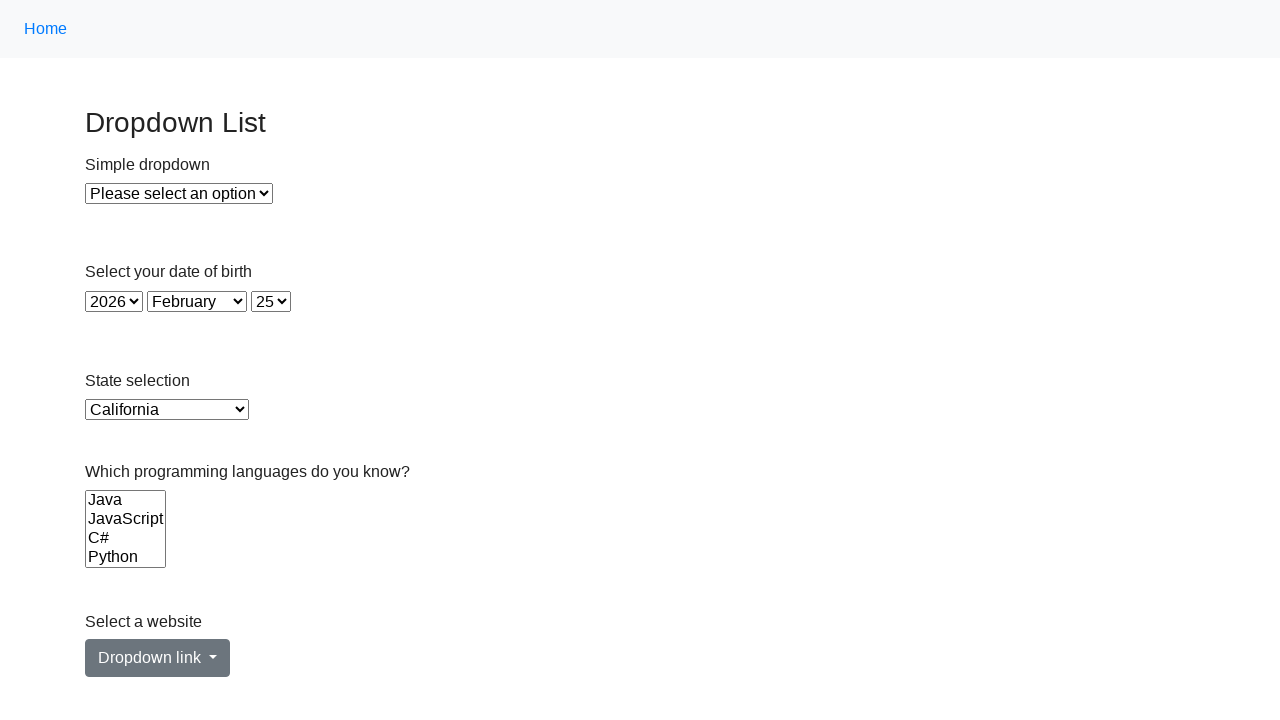

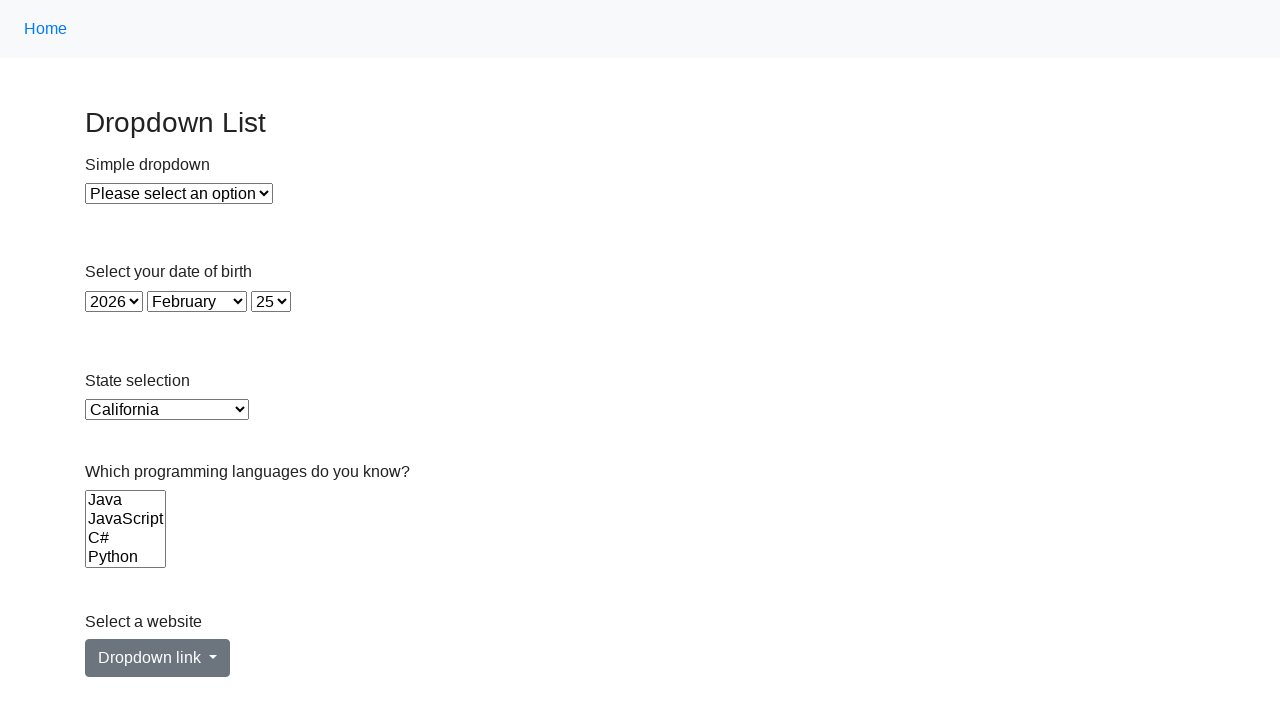